Tests the product navigation flow on demoblaze.com by clicking on the Laptops category, selecting a Sony vaio i5 laptop, and verifying the displayed price is $790.

Starting URL: https://www.demoblaze.com/index.html

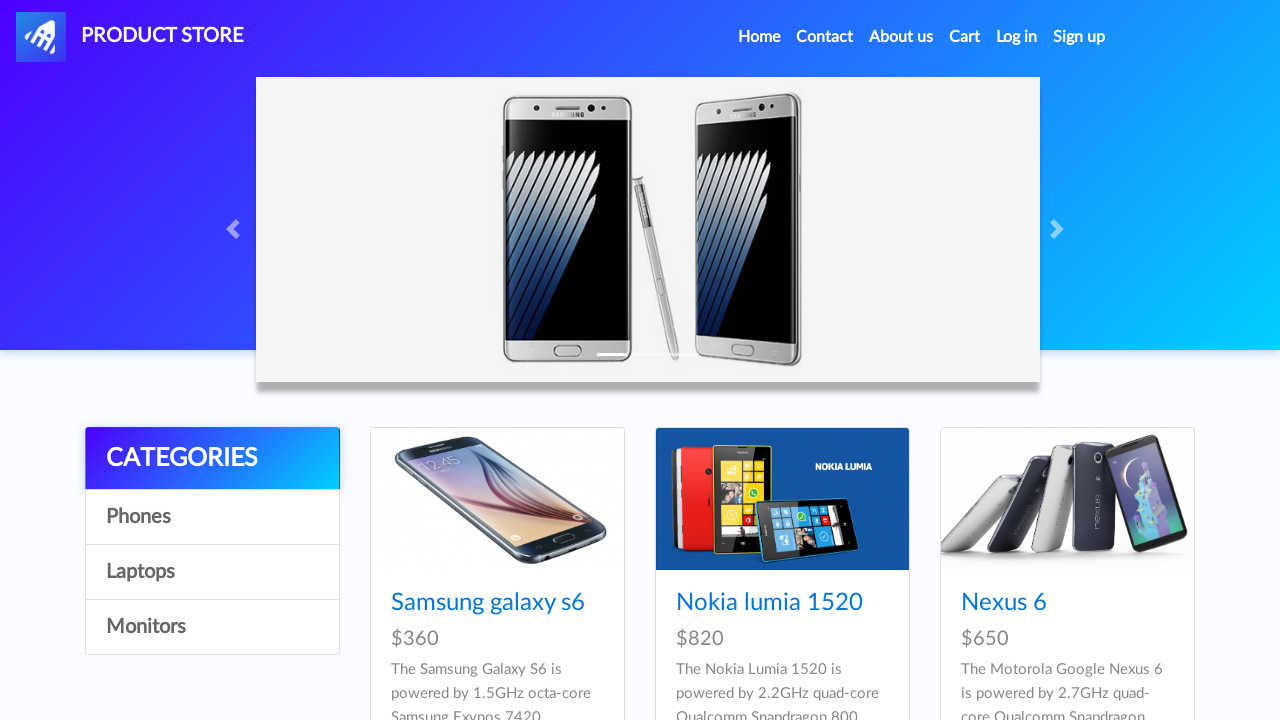

Clicked on Laptops category at (212, 572) on a:has-text('Laptops')
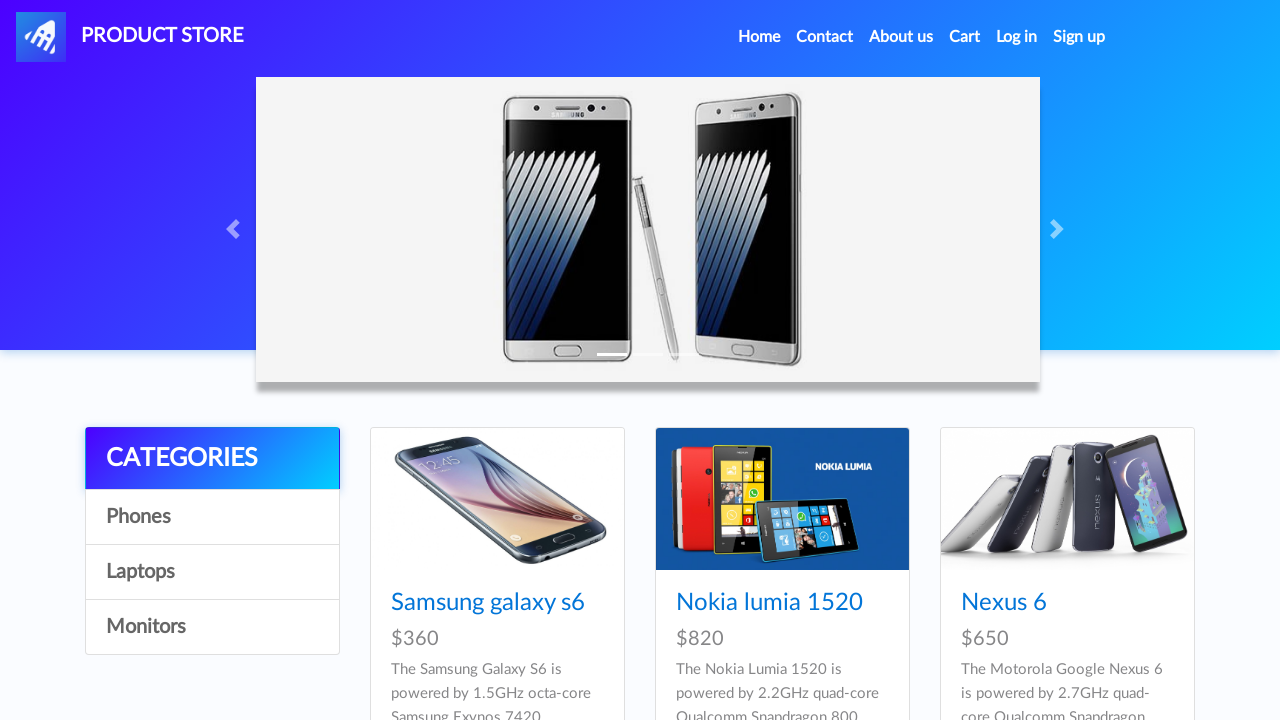

Waited 3 seconds for products to load
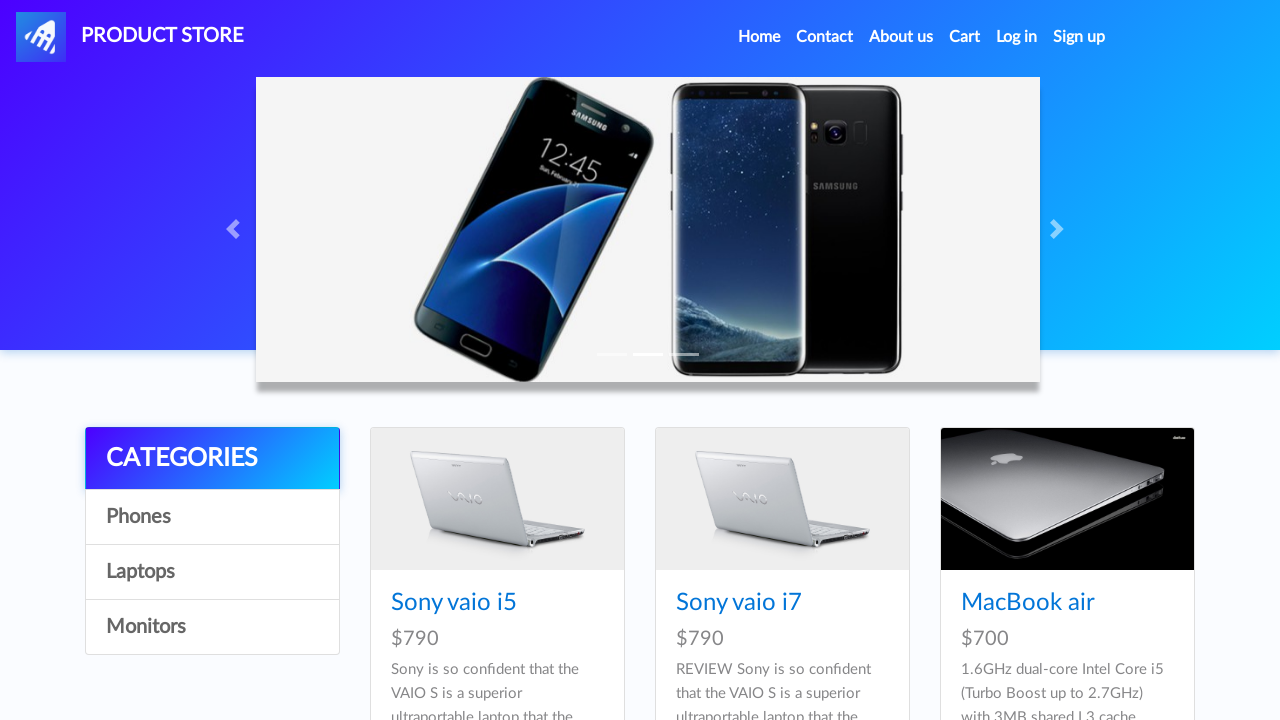

Clicked on Sony vaio i5 laptop product at (454, 603) on a:has-text('Sony vaio i5')
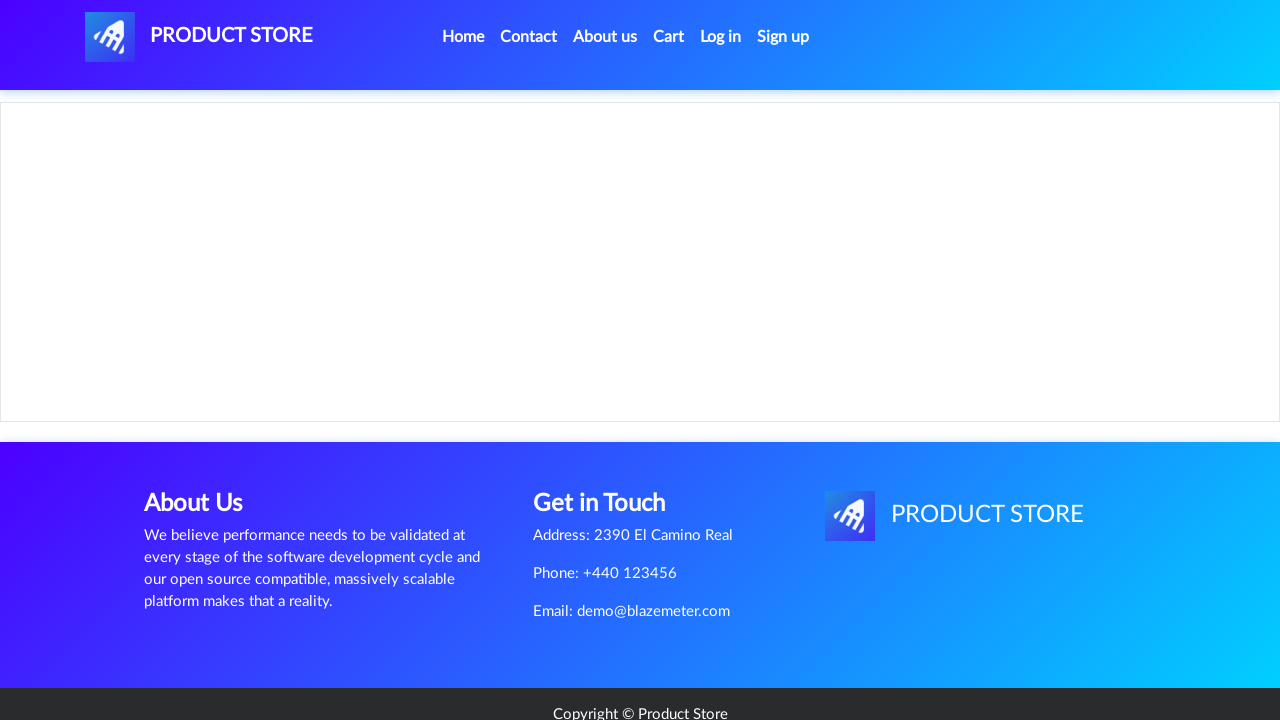

Waited 3 seconds for product page to load
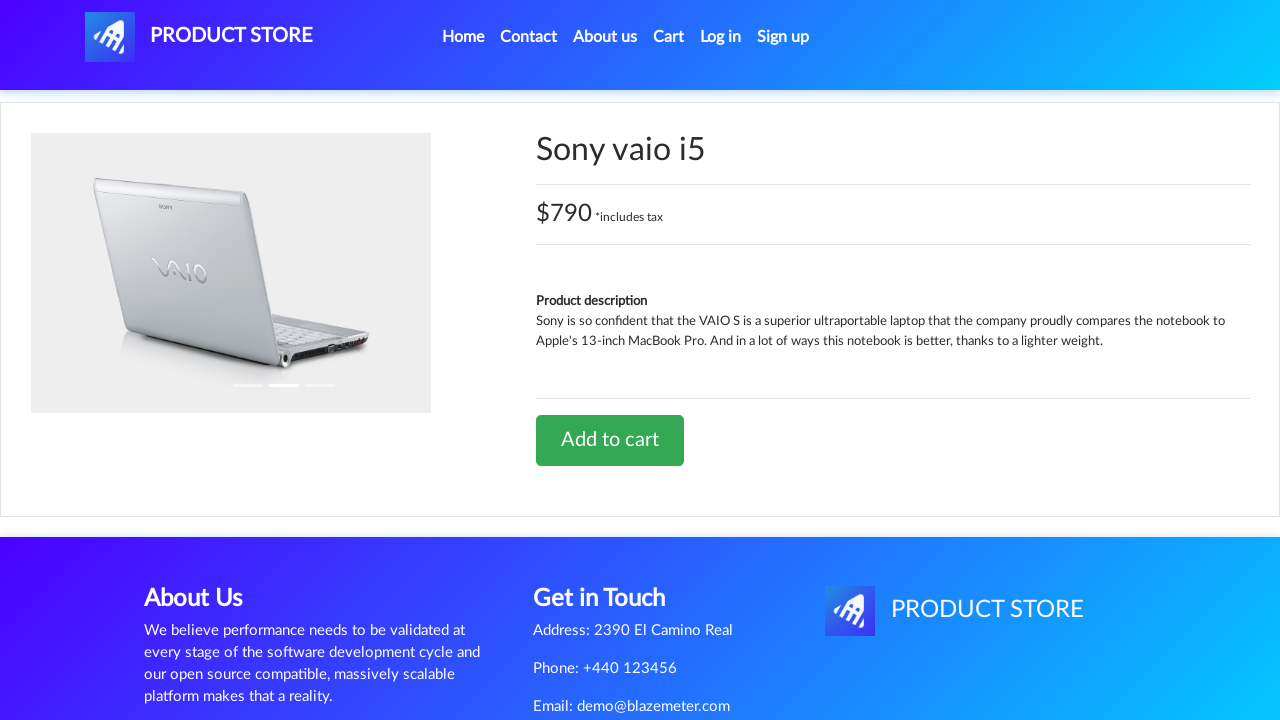

Retrieved price element text content
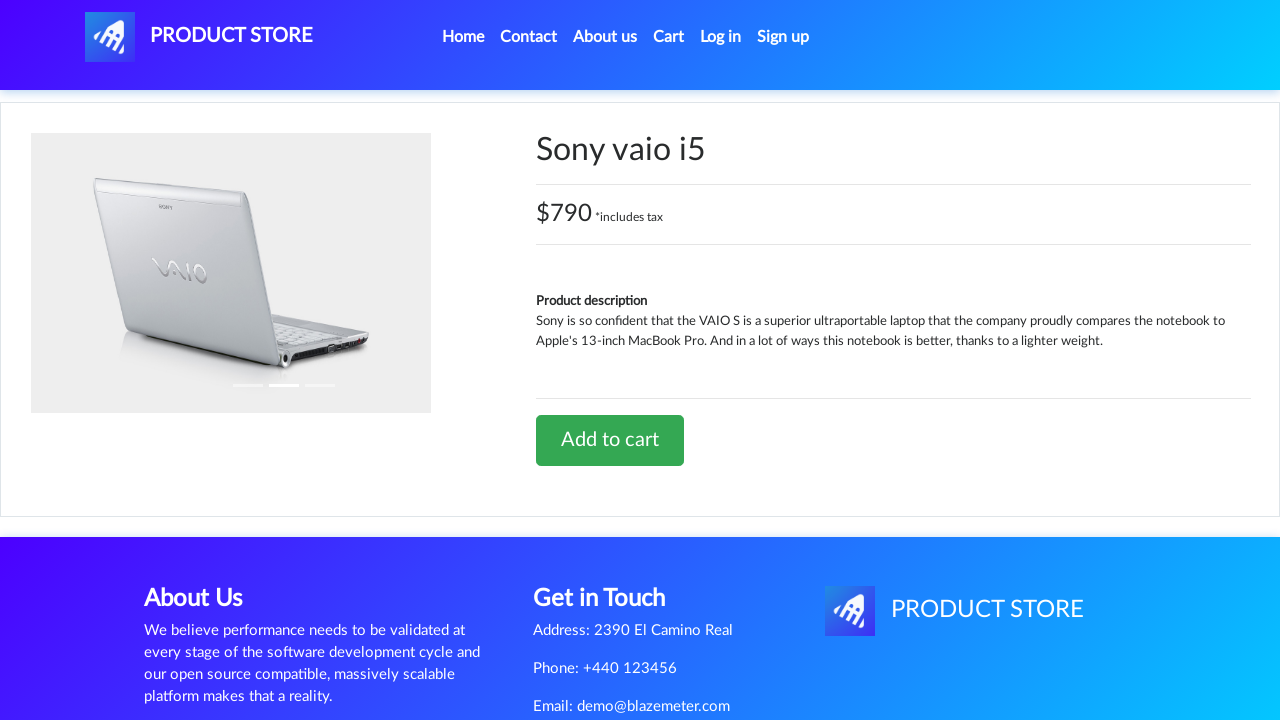

Extracted actual price: $790
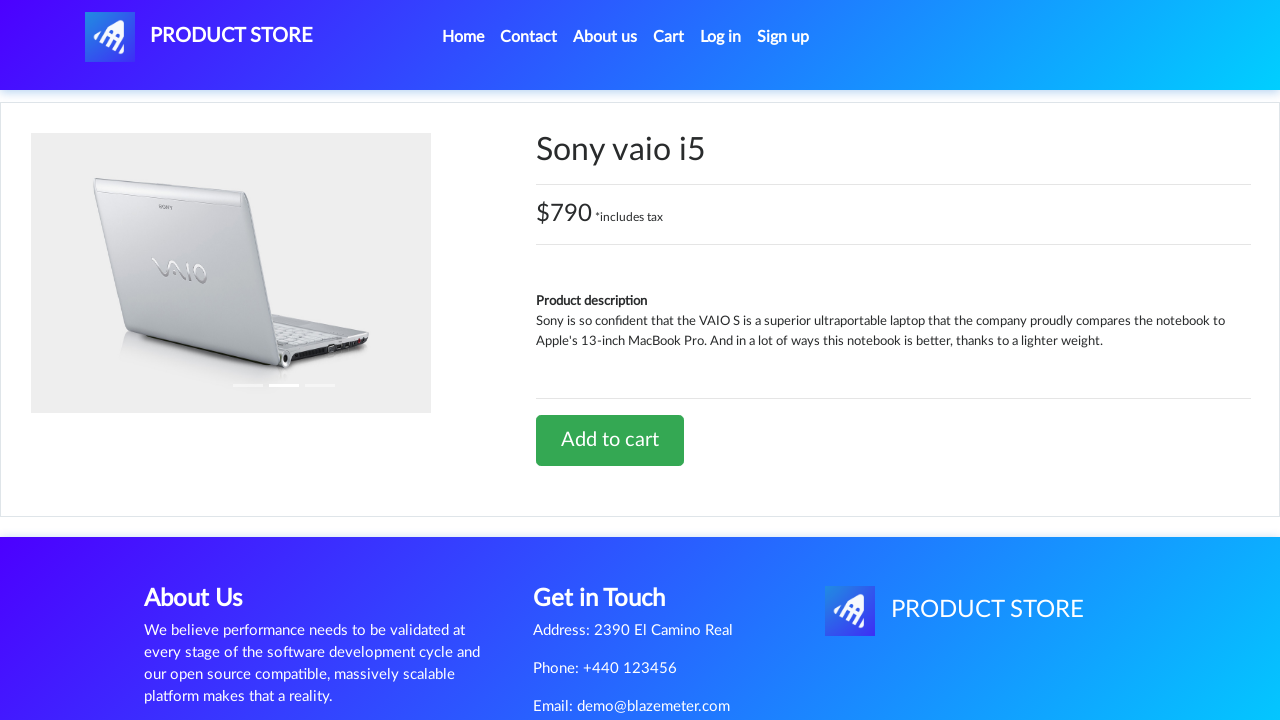

Verified price matches expected value of $790
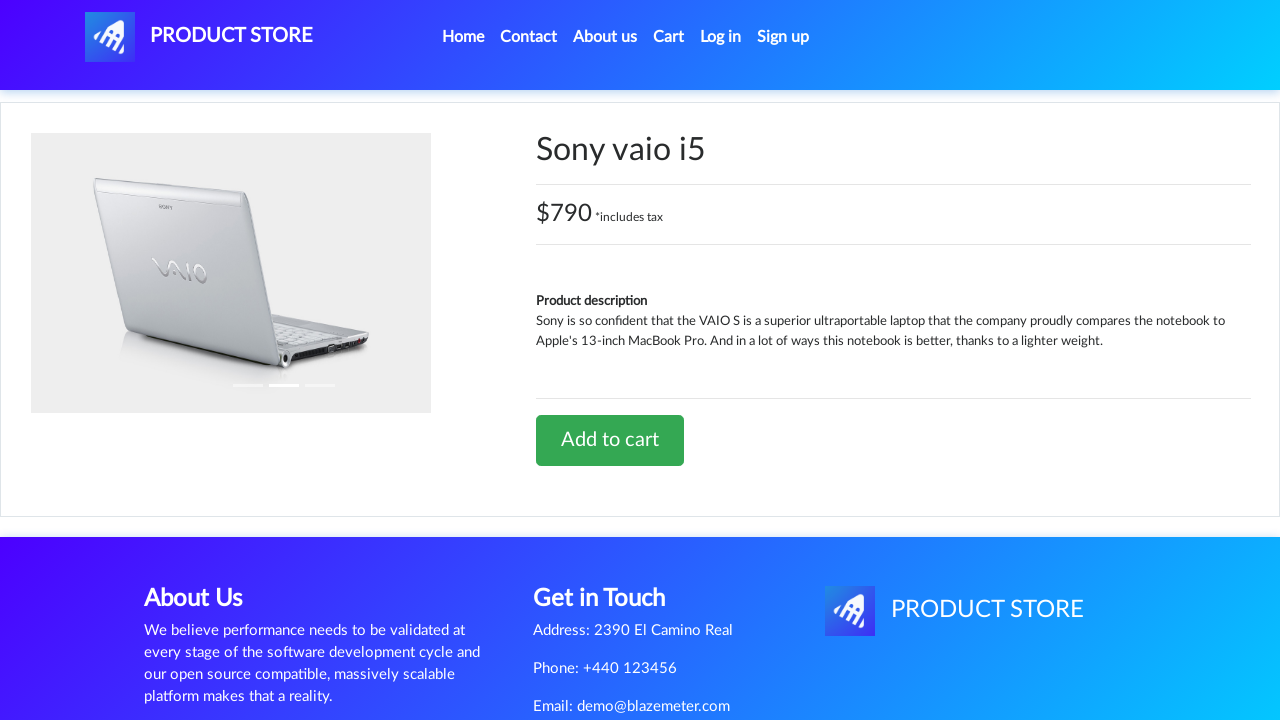

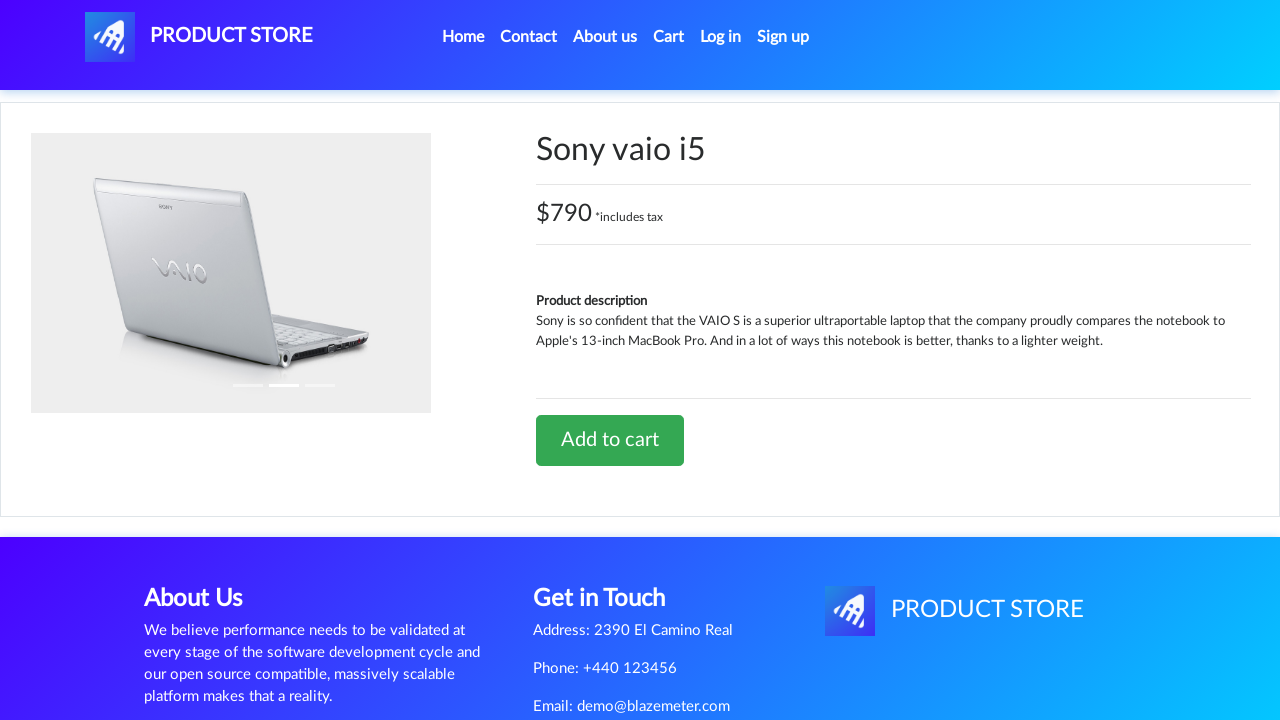